Tests a registration form by filling in first name, last name, and email fields, then submitting the form and verifying successful registration message

Starting URL: http://suninjuly.github.io/registration1.html

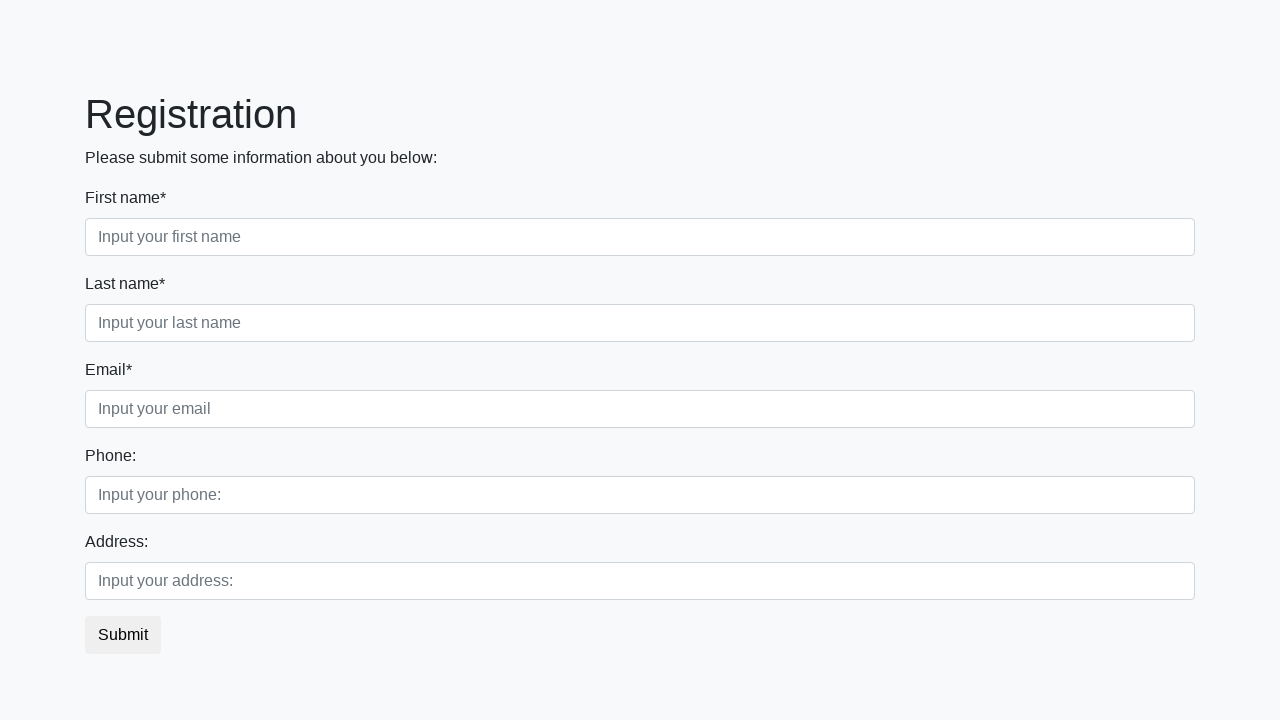

Filled first name field with 'John' on [placeholder="Input your first name"]
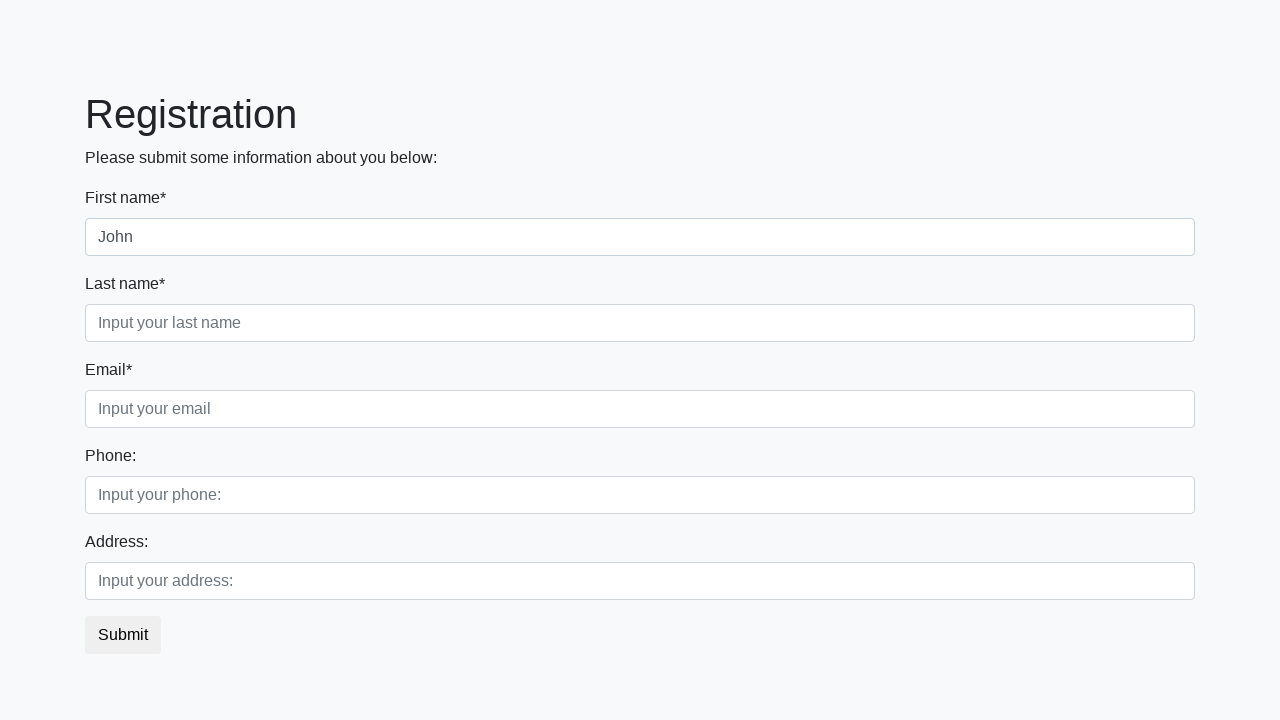

Filled last name field with 'Smith' on [placeholder="Input your last name"]
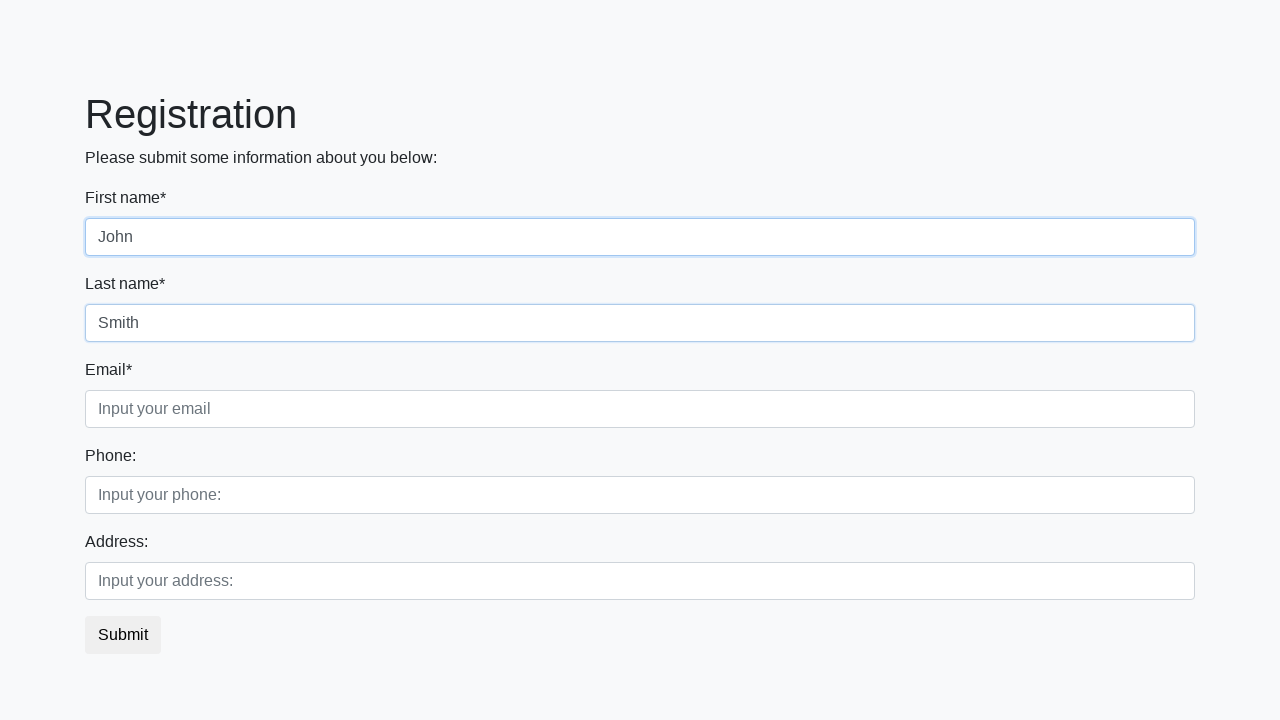

Filled email field with 'john.smith@example.com' on [placeholder="Input your email"]
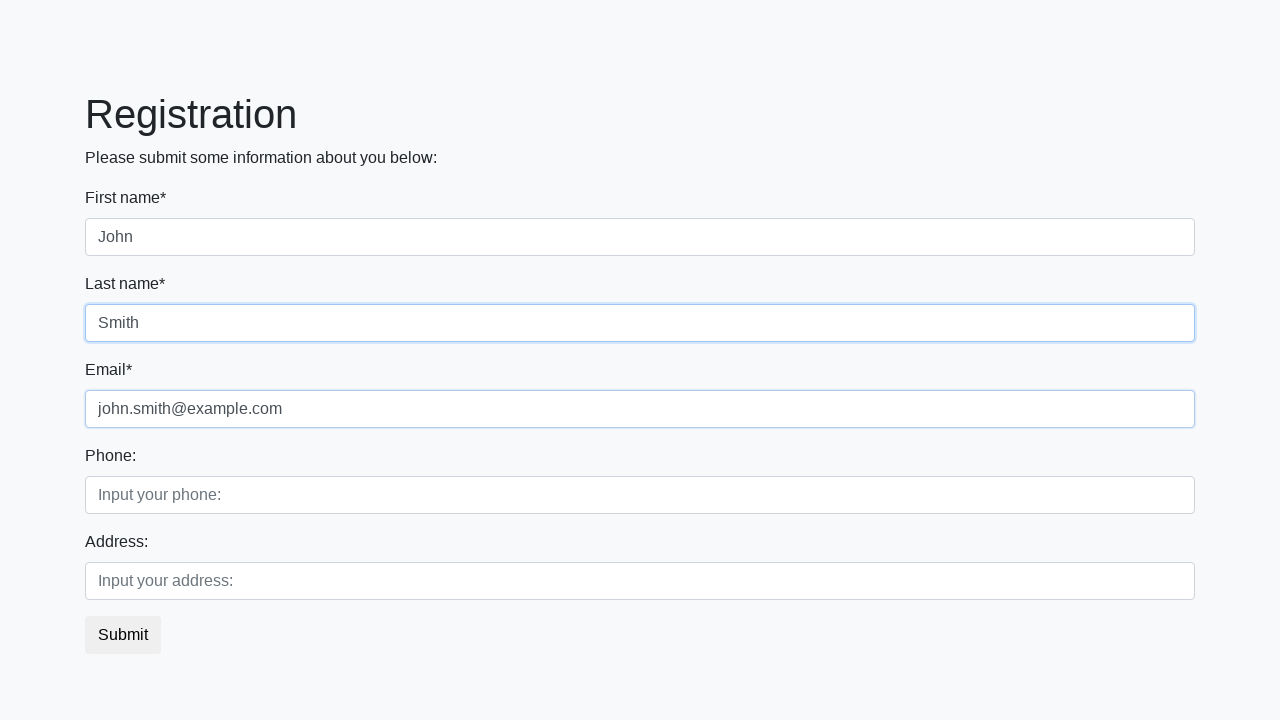

Clicked submit button to register at (123, 635) on button.btn
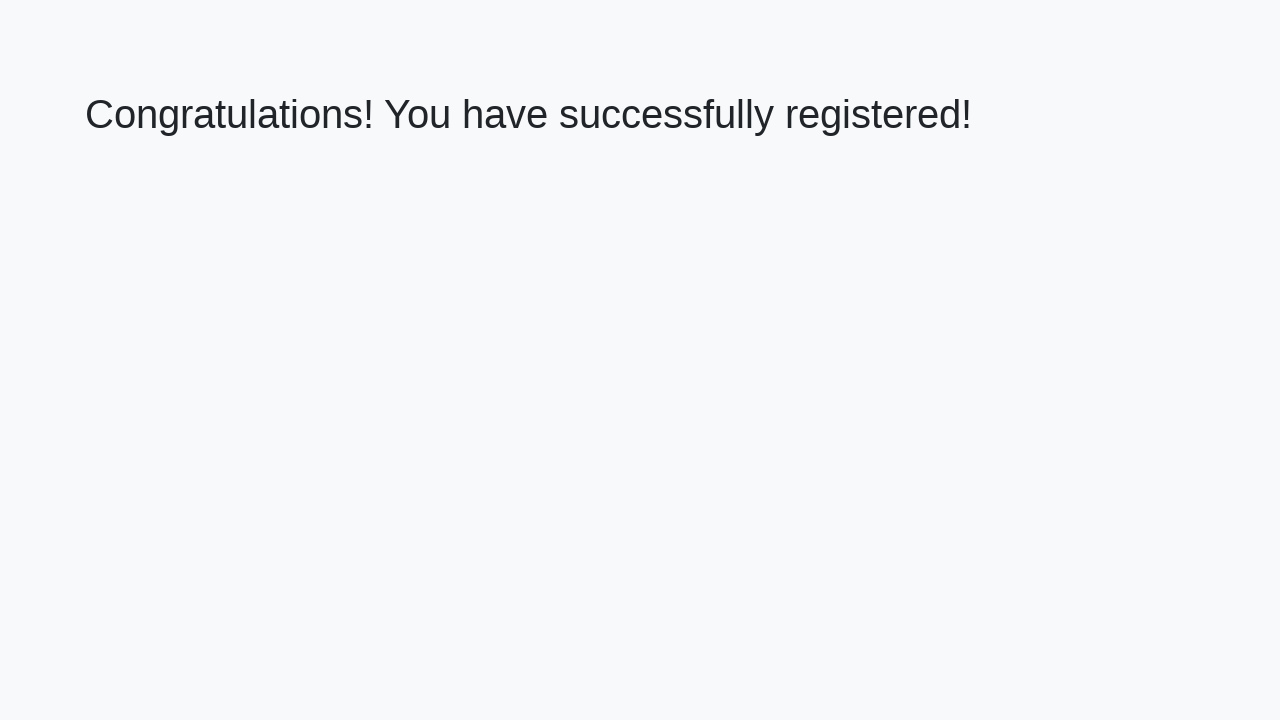

Success message element loaded
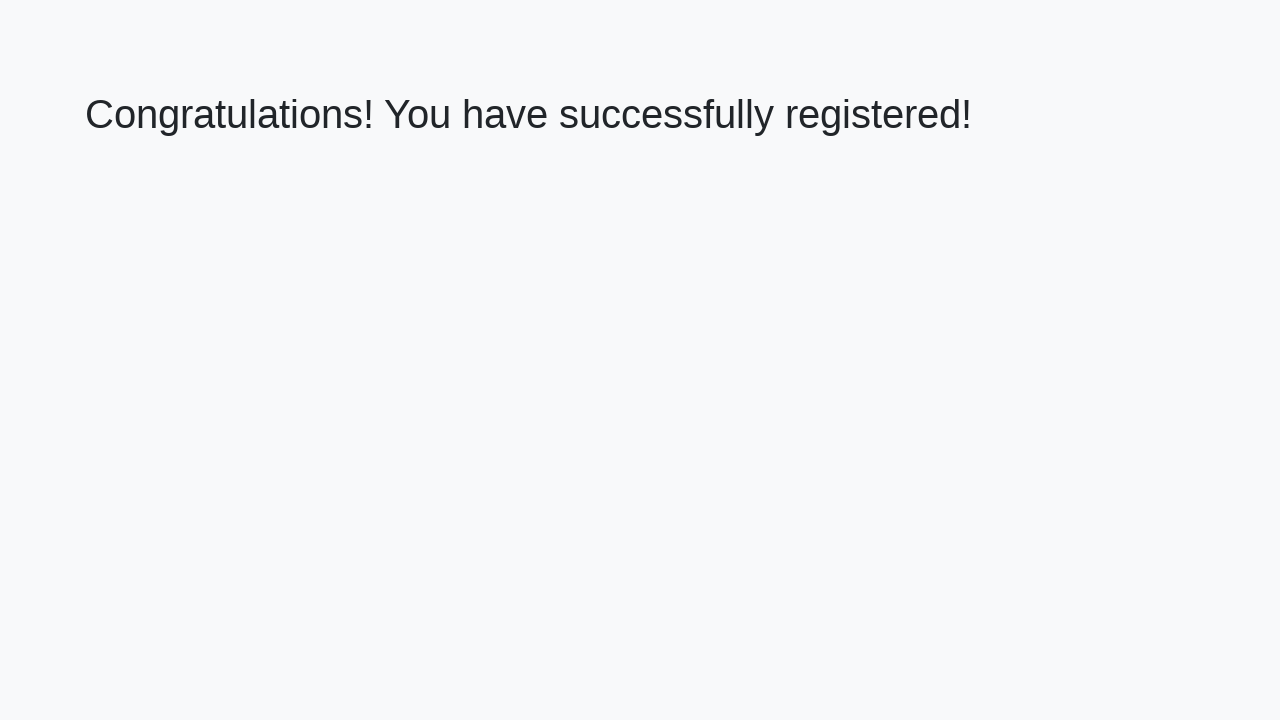

Retrieved welcome text from success message
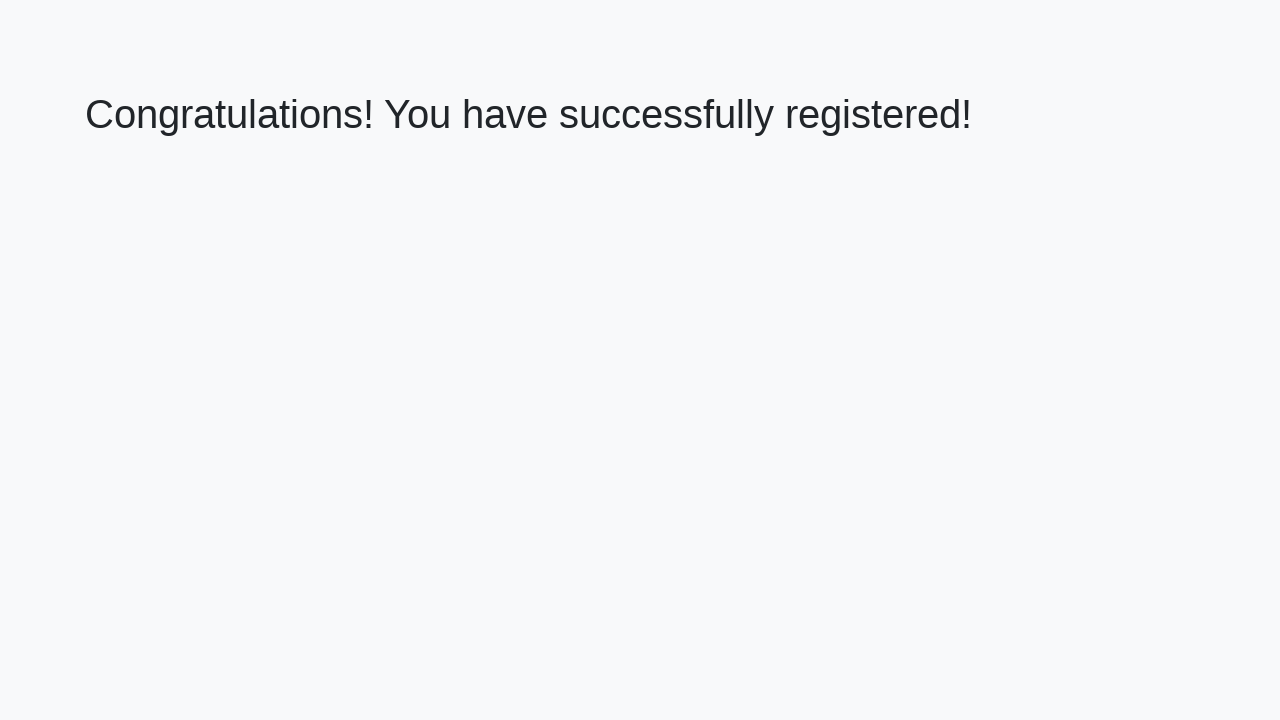

Verified successful registration message
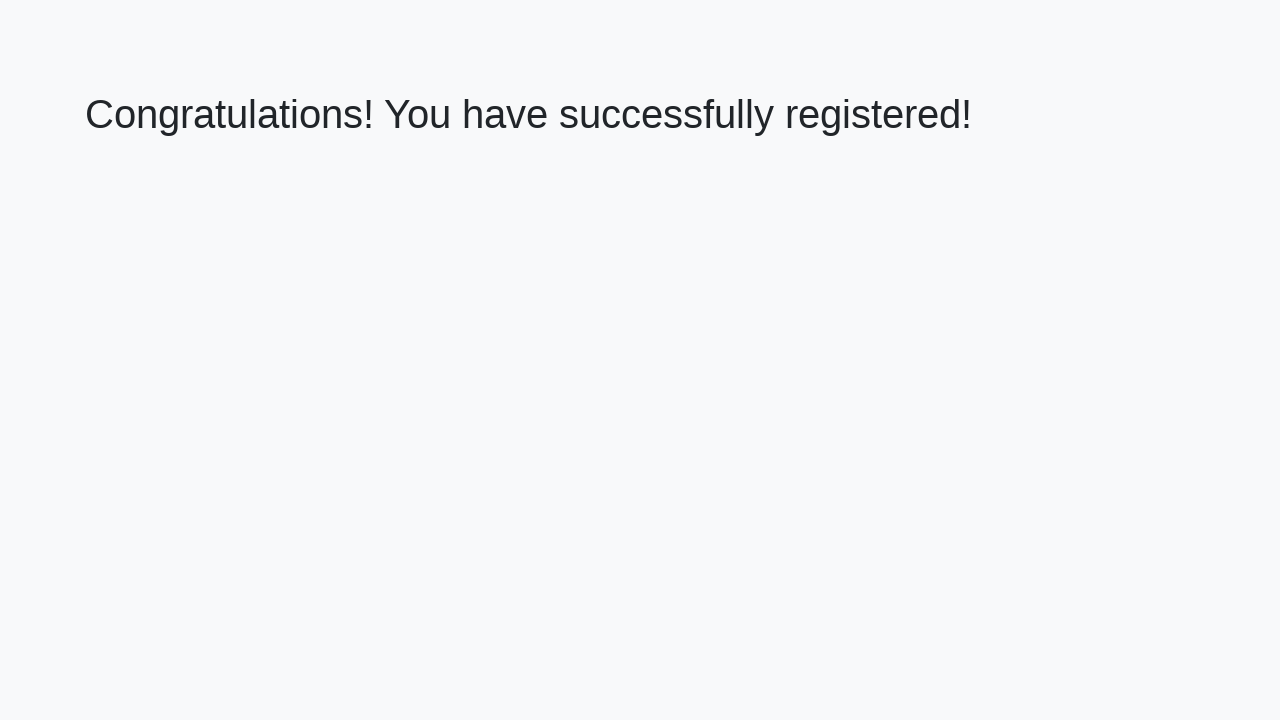

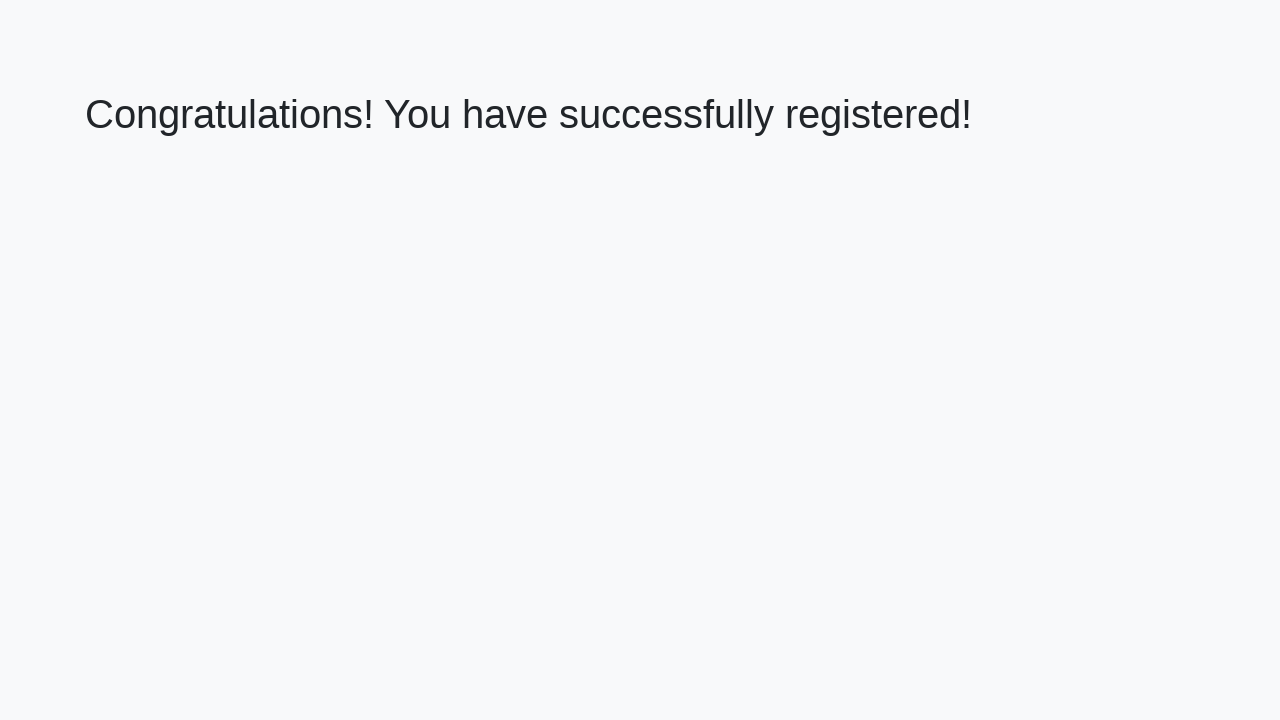